Tests JavaScript confirm dialog by accepting and dismissing it, verifying the result text changes accordingly

Starting URL: https://demoqa.com/alerts

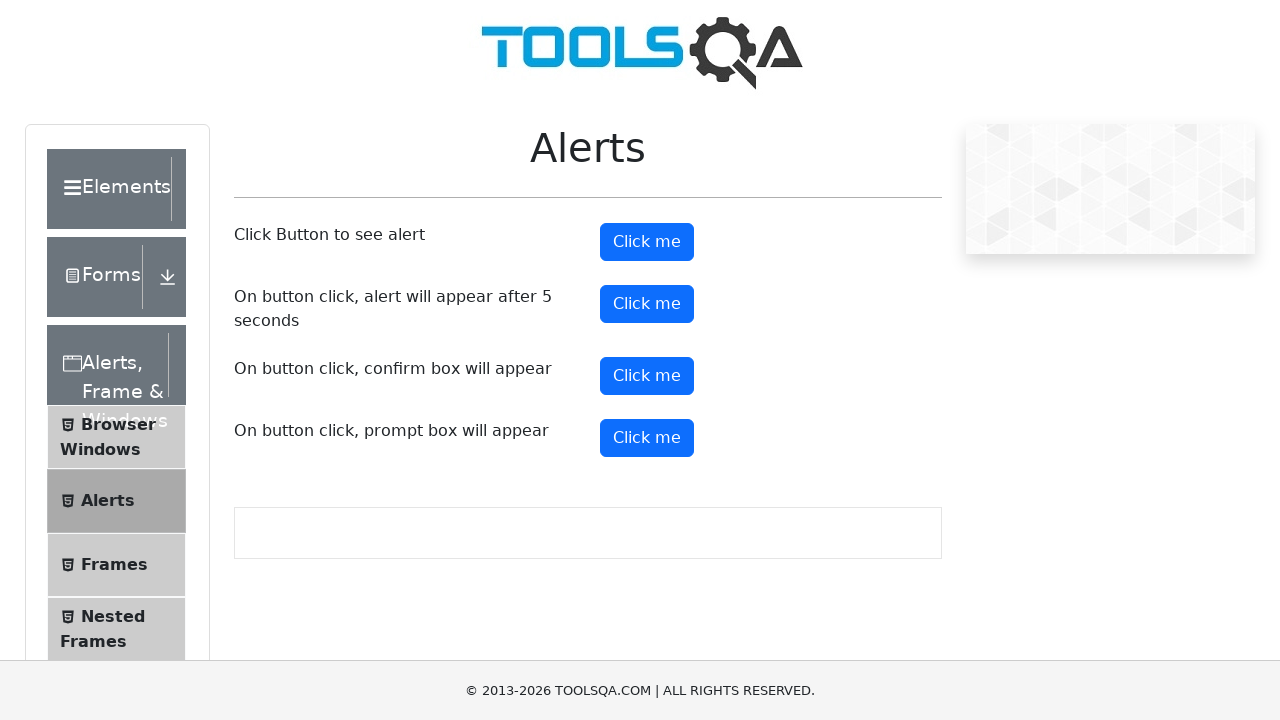

Set up dialog handler to accept and clicked confirm button at (647, 376) on #confirmButton
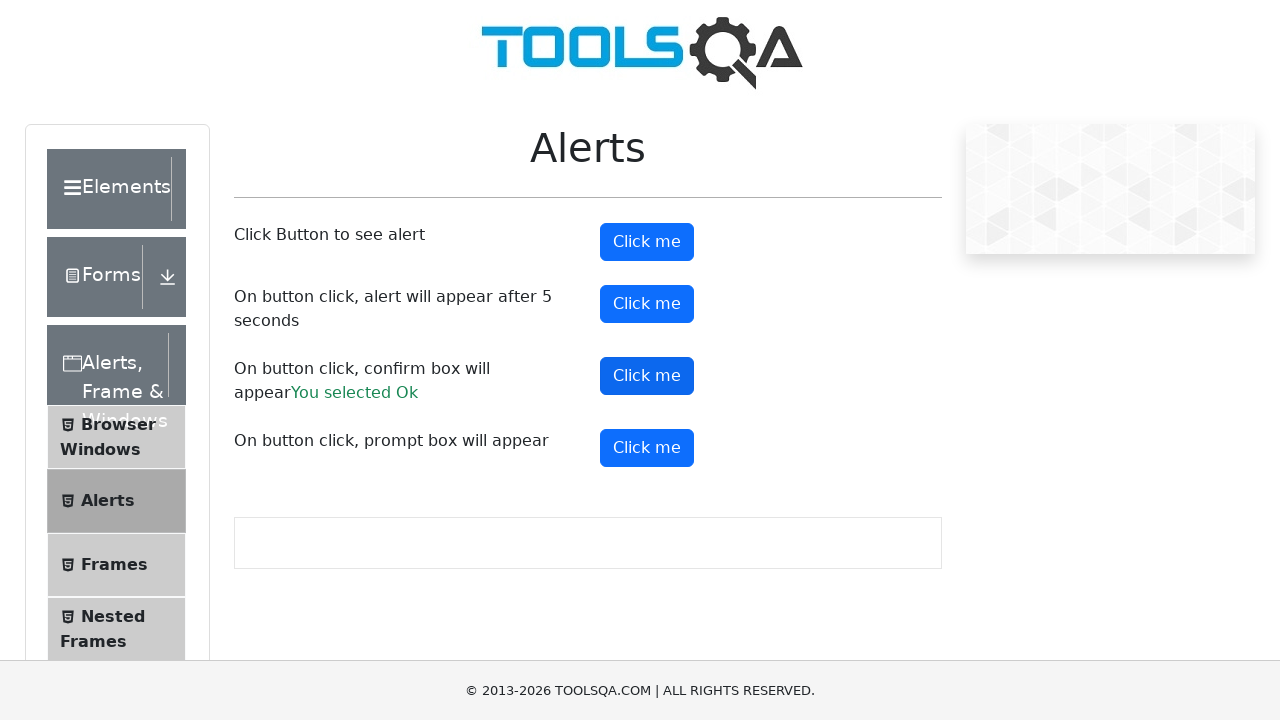

Waited for confirm result element to appear
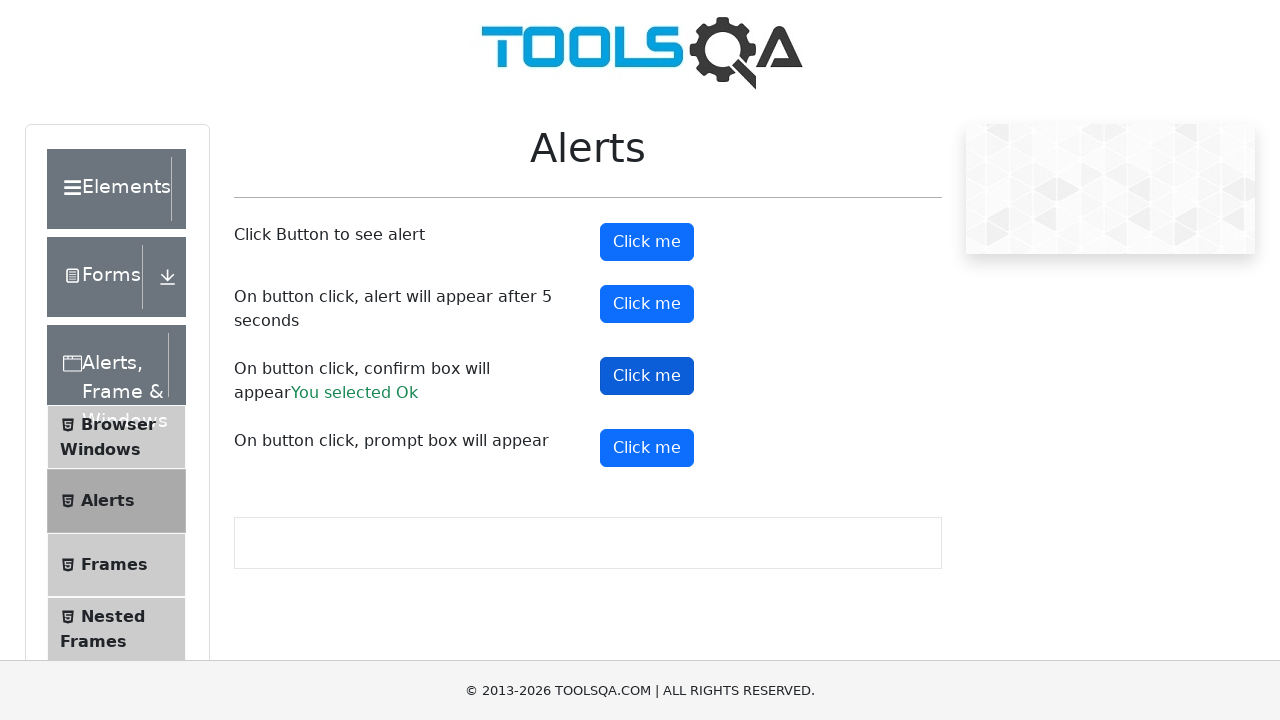

Verified 'Ok' text appears in confirm result after accepting dialog
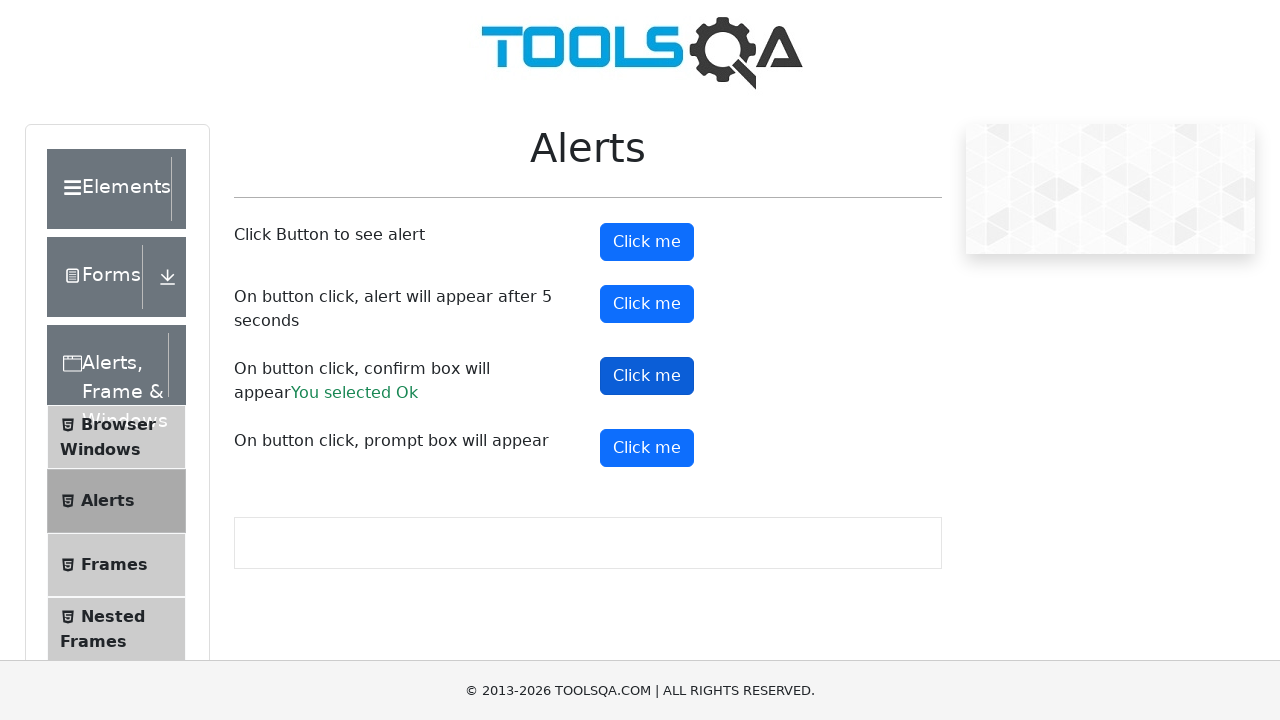

Set up dialog handler to dismiss and clicked confirm button at (647, 376) on #confirmButton
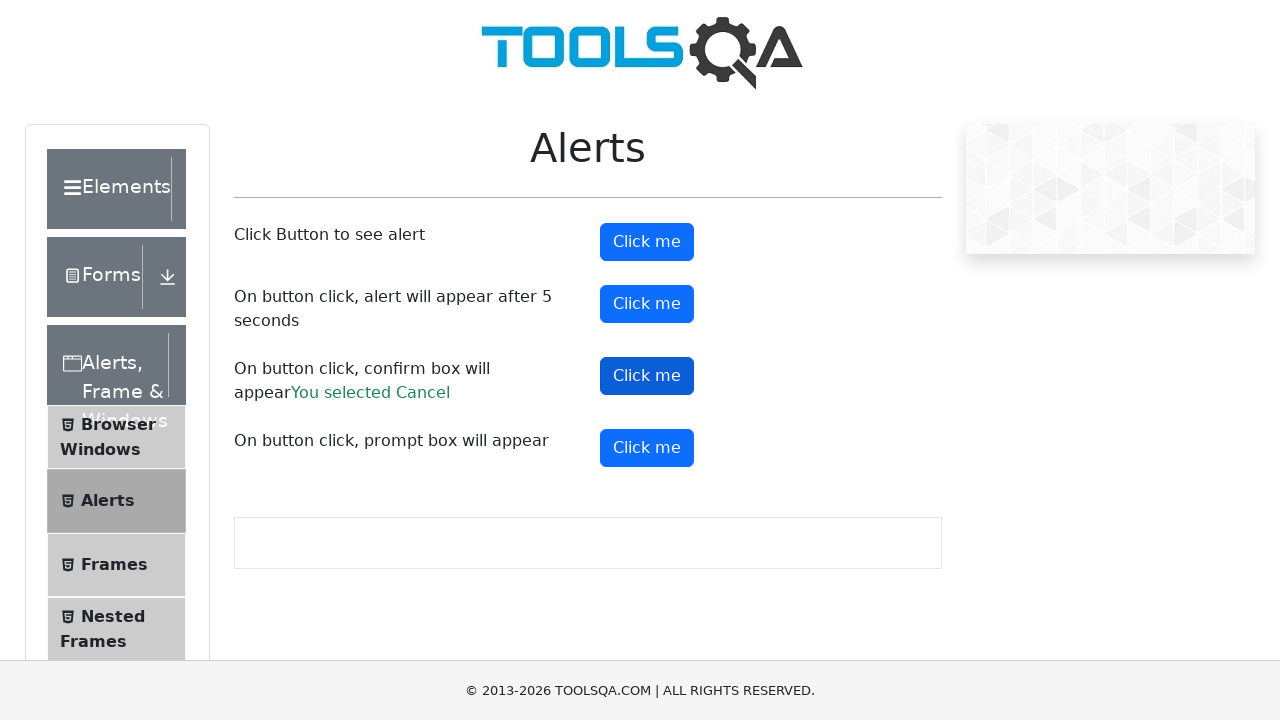

Verified 'Cancel' text appears in confirm result after dismissing dialog
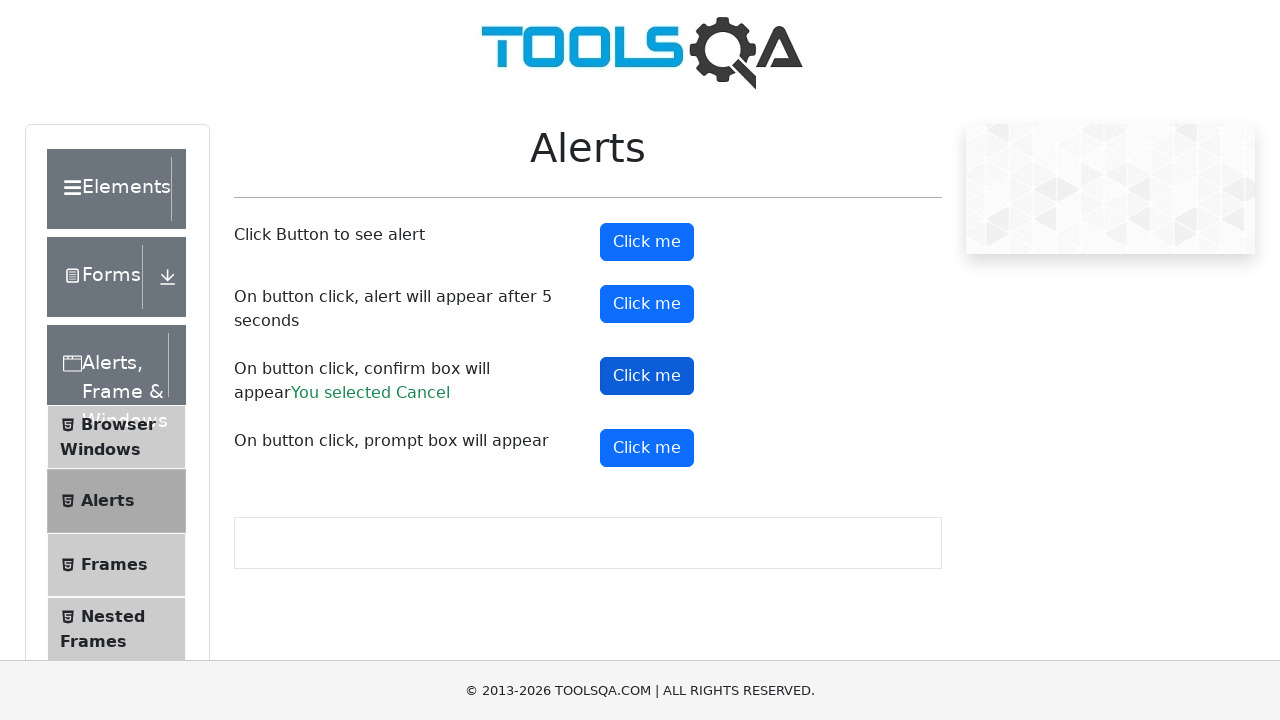

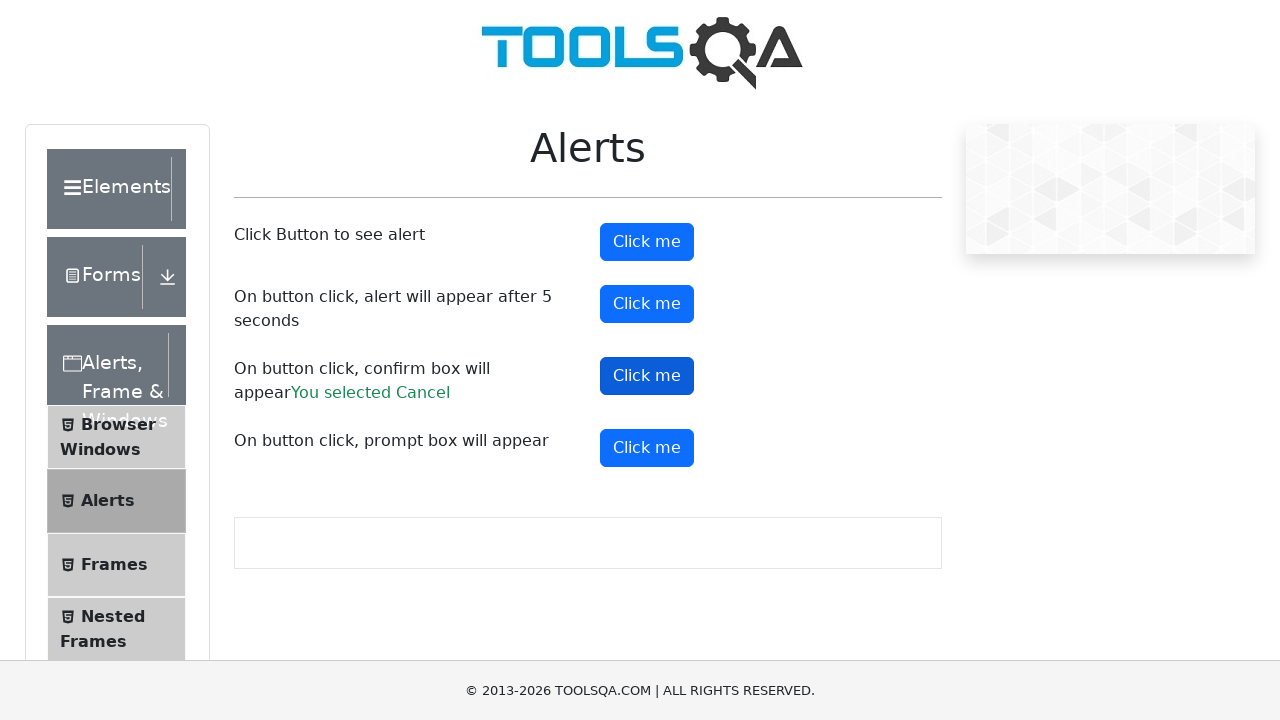